Tests dismissing a JavaScript confirm dialog and verifying the cancel result

Starting URL: https://automationfc.github.io/basic-form/index.html

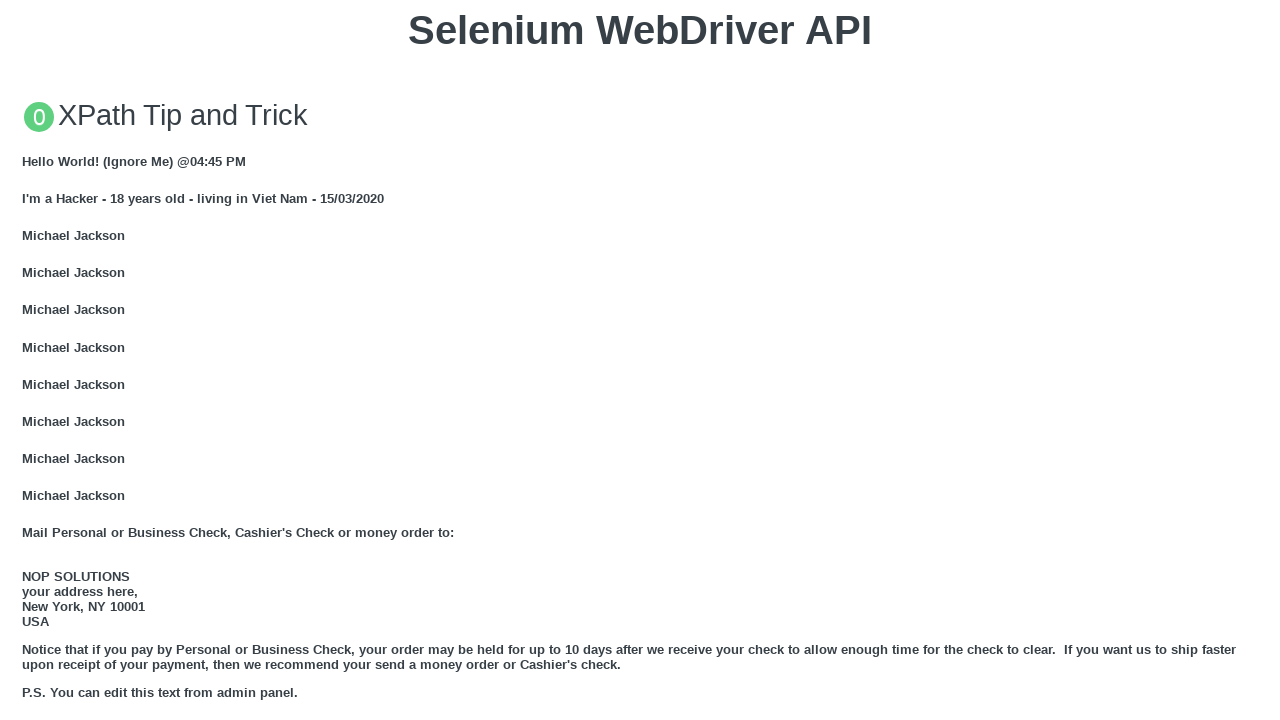

Clicked button to trigger JavaScript confirm dialog at (640, 360) on xpath=//div[@class = 'example']/button[contains(text(),'Click for JS Confirm')]
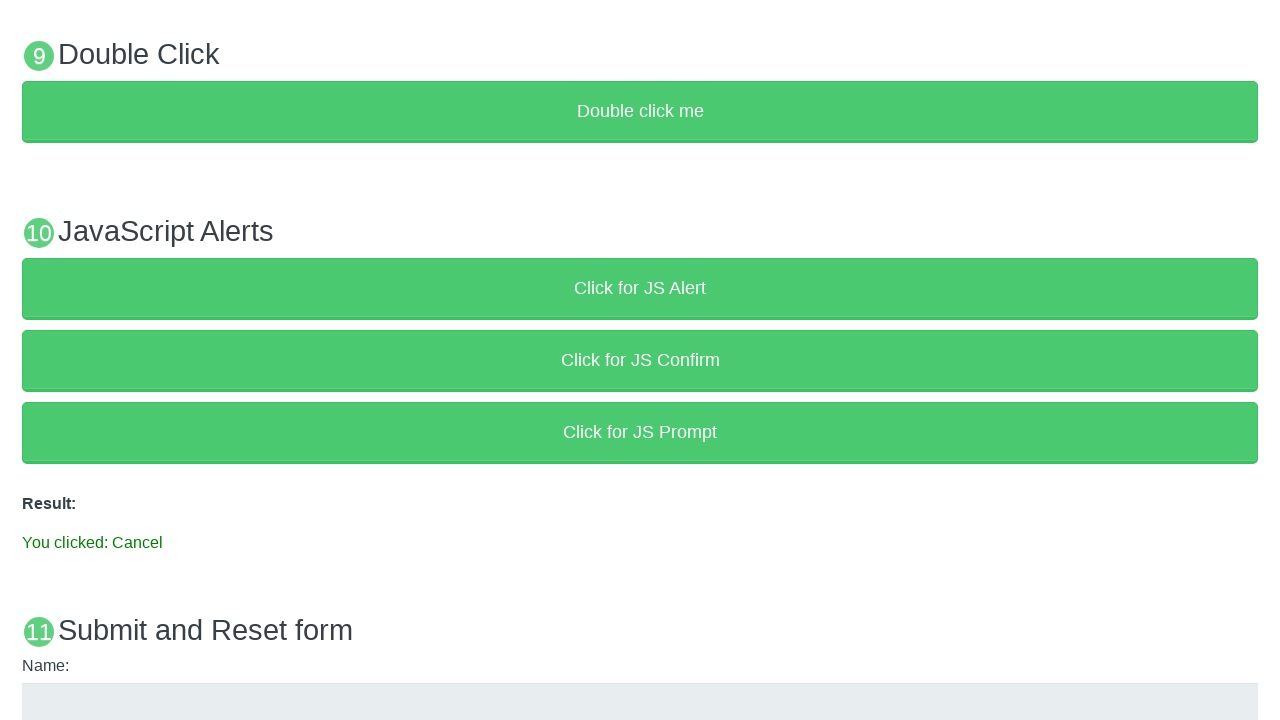

Set up dialog handler to dismiss confirm dialog
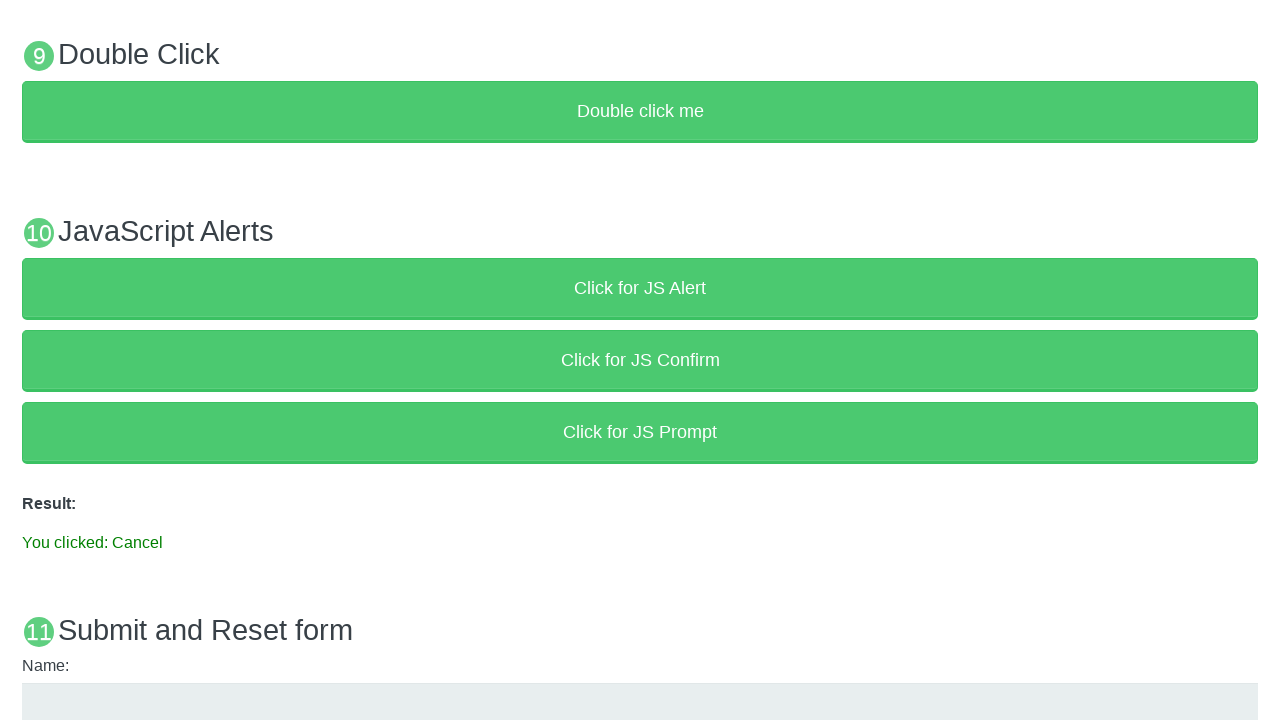

Verified cancel result text is displayed
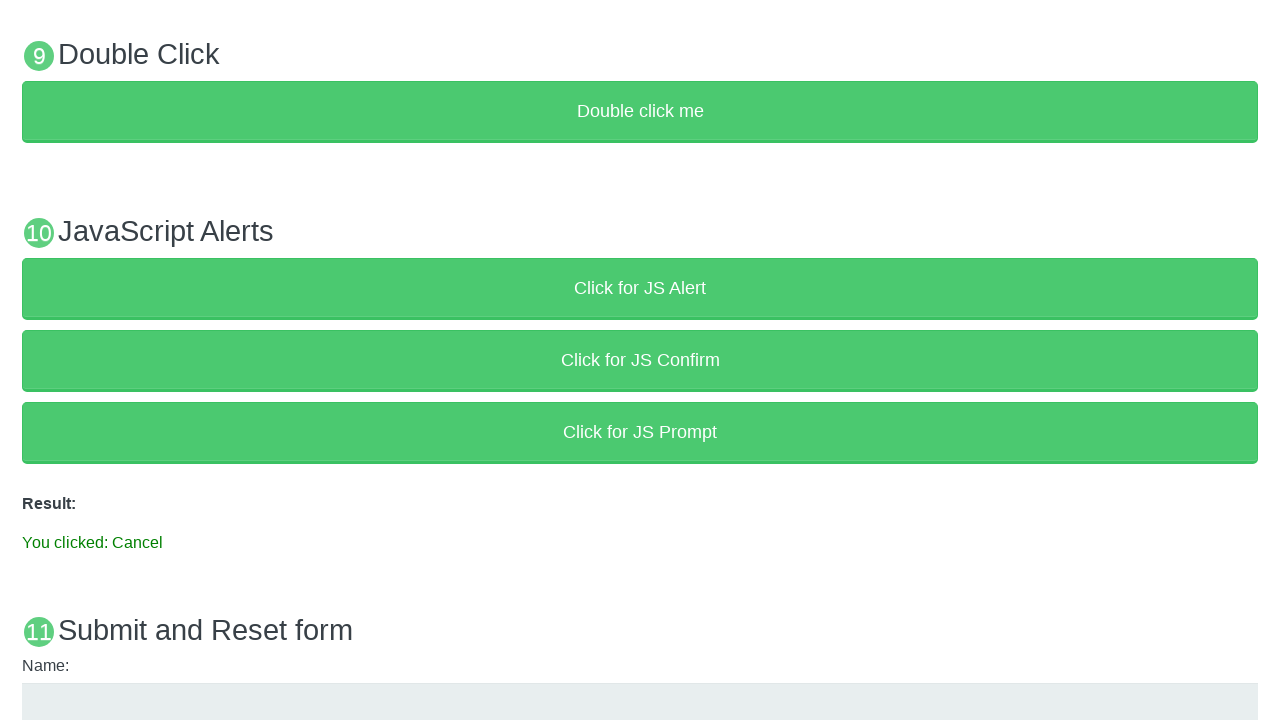

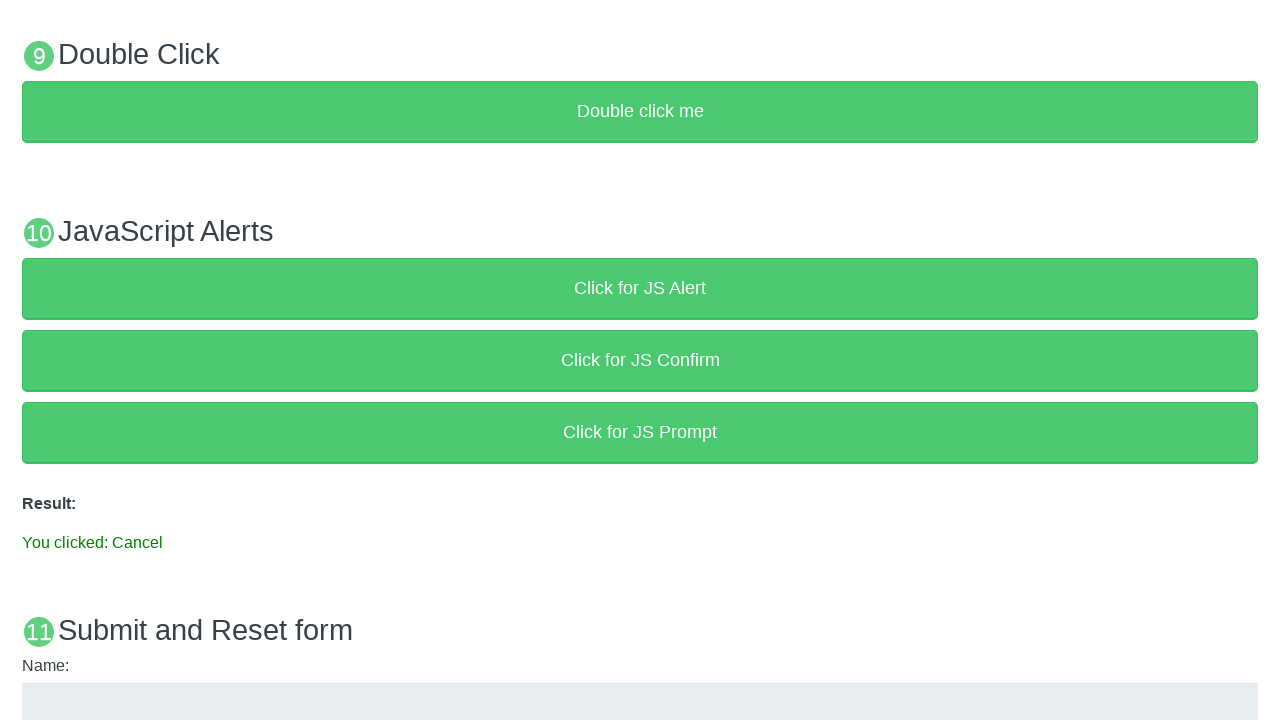